Navigates to a page, clicks on a link with a calculated text value, fills out a form with personal information, and submits it

Starting URL: http://suninjuly.github.io/find_link_text

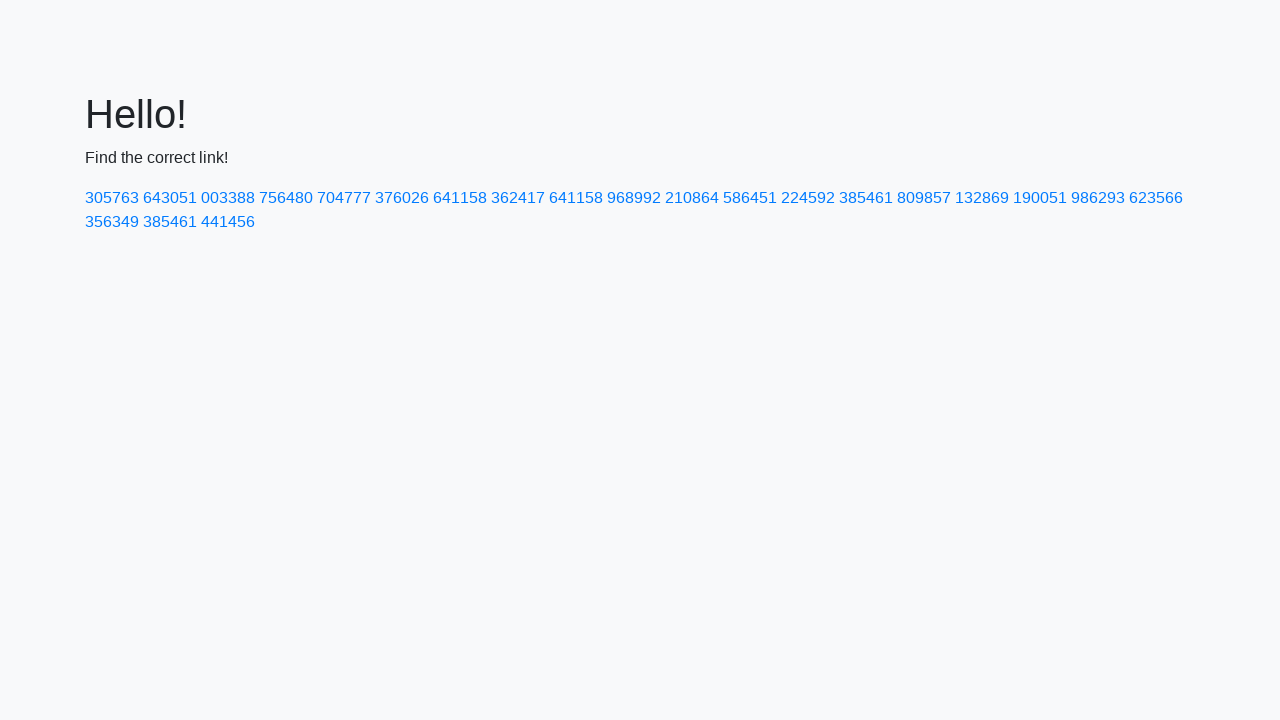

Clicked link with calculated text value: 224592 at (808, 198) on text=224592
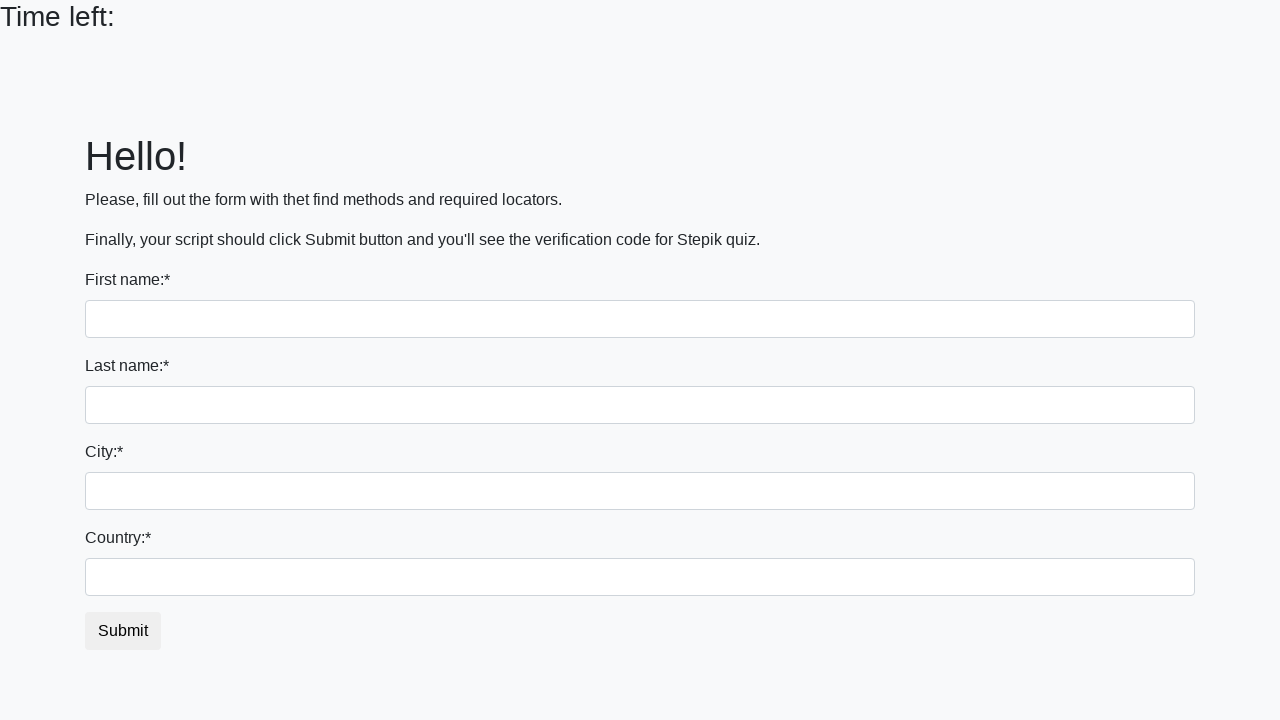

Filled first name field with 'Eduard' on input[name='first_name']
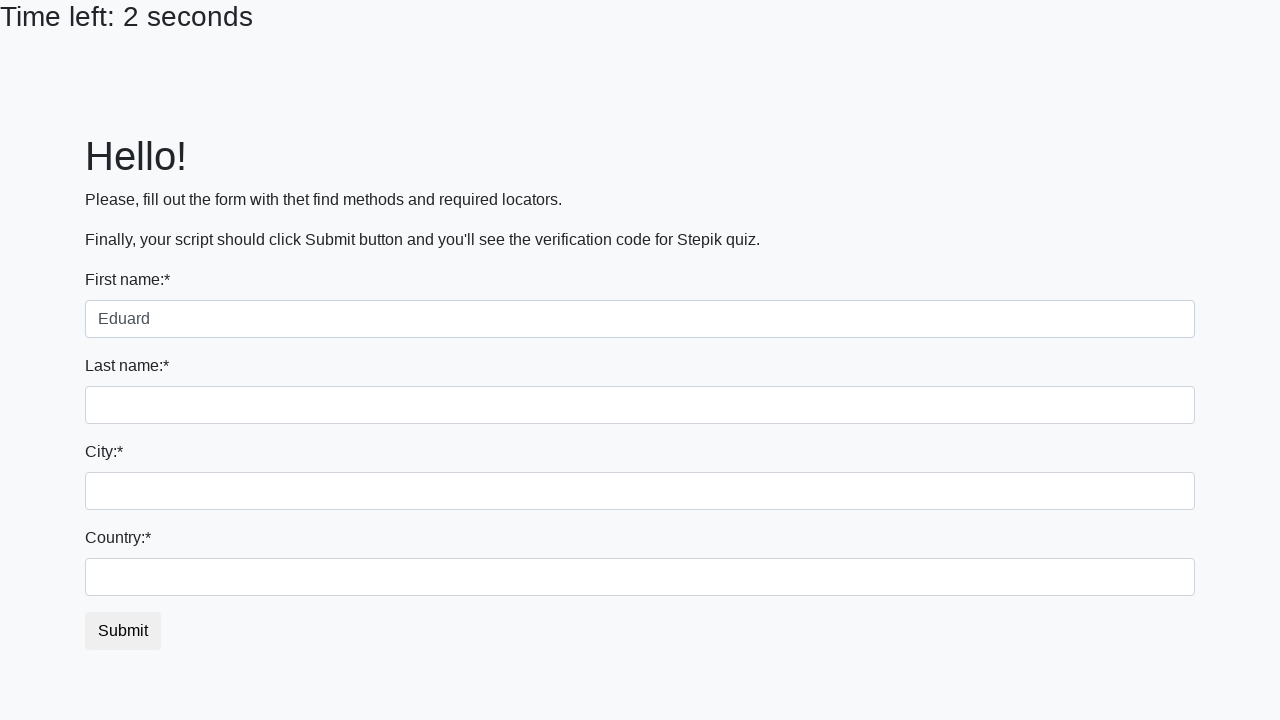

Filled last name field with 'Schulz' on input[name='last_name']
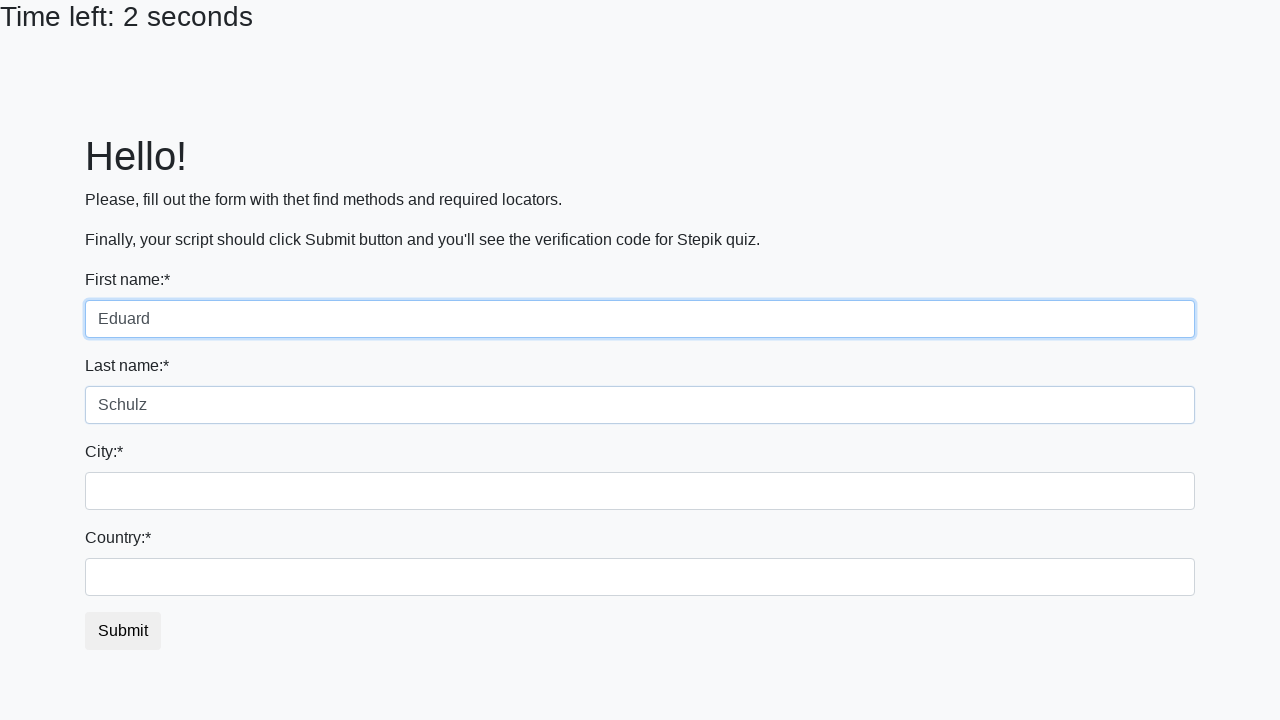

Filled city field with 'Moscow' on input[name='firstname']
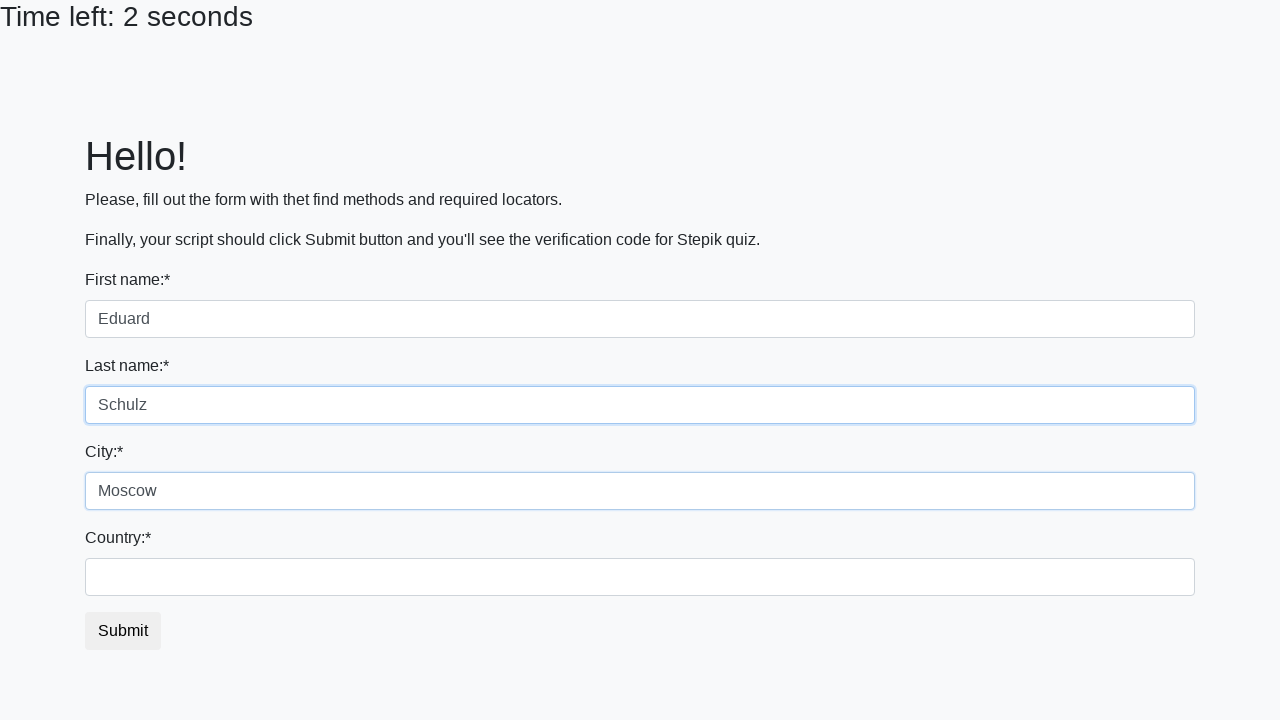

Filled country field with 'Russia' on #country
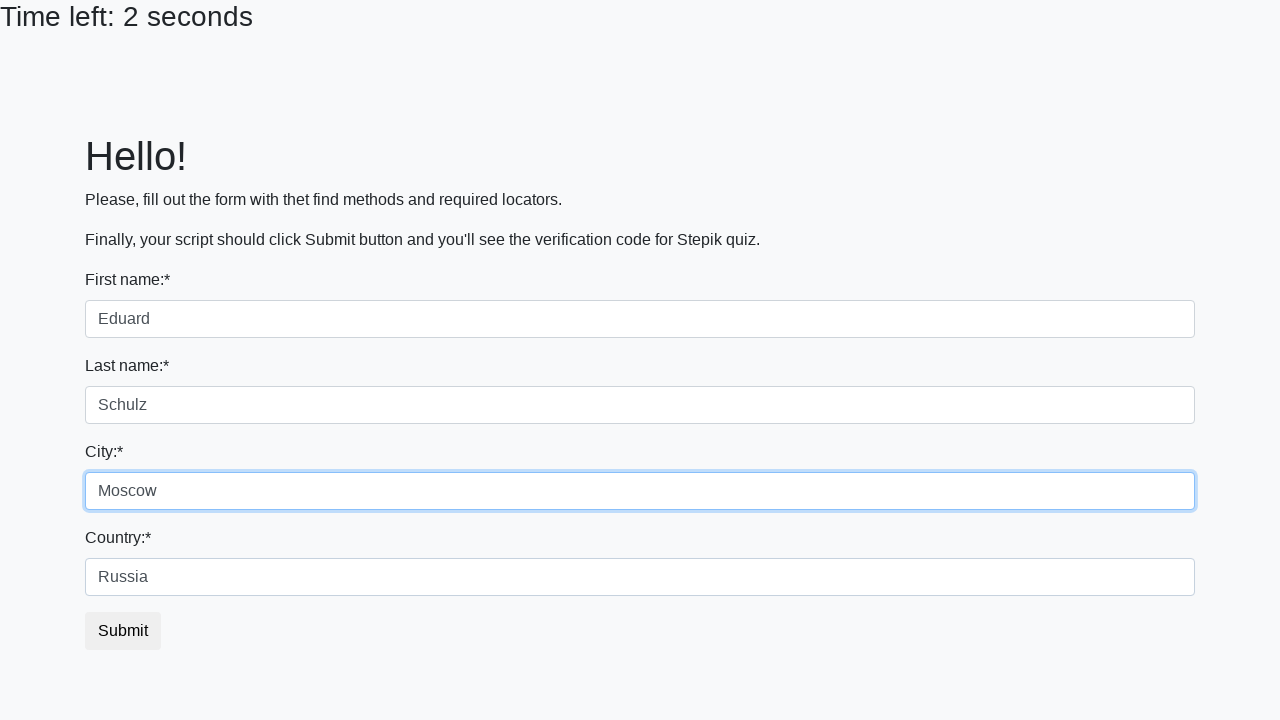

Clicked submit button to submit form at (123, 631) on .btn
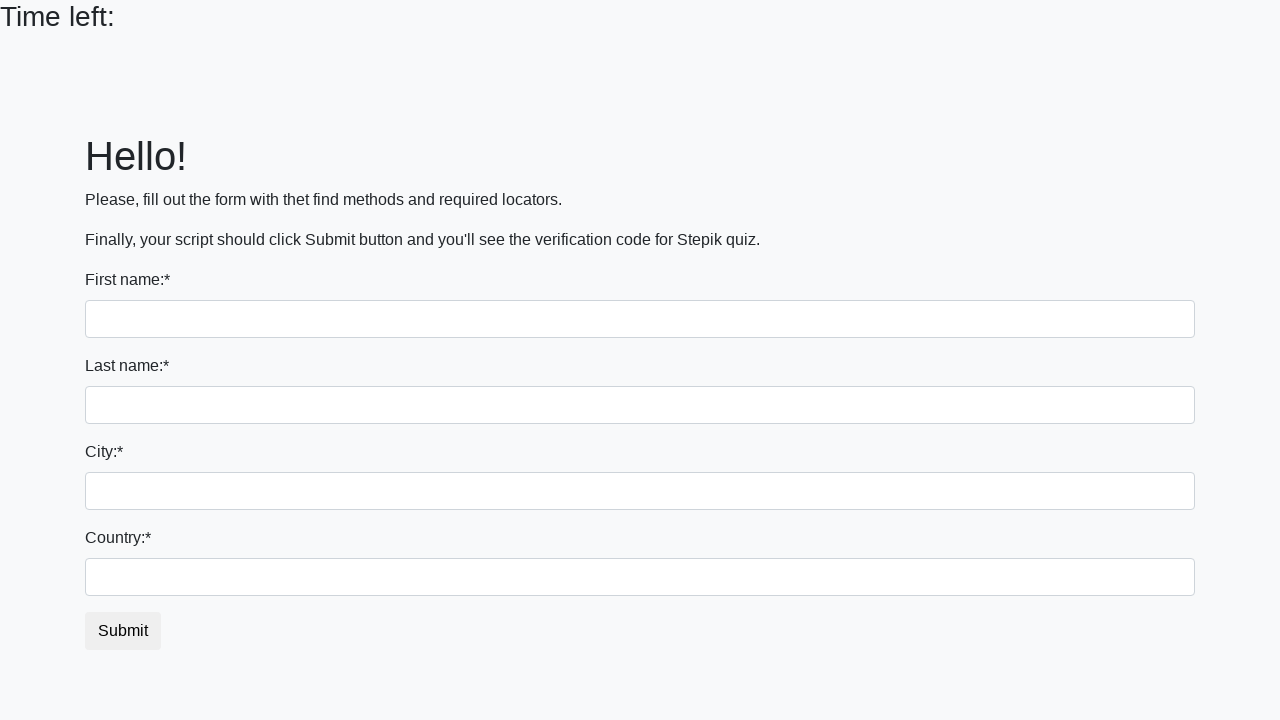

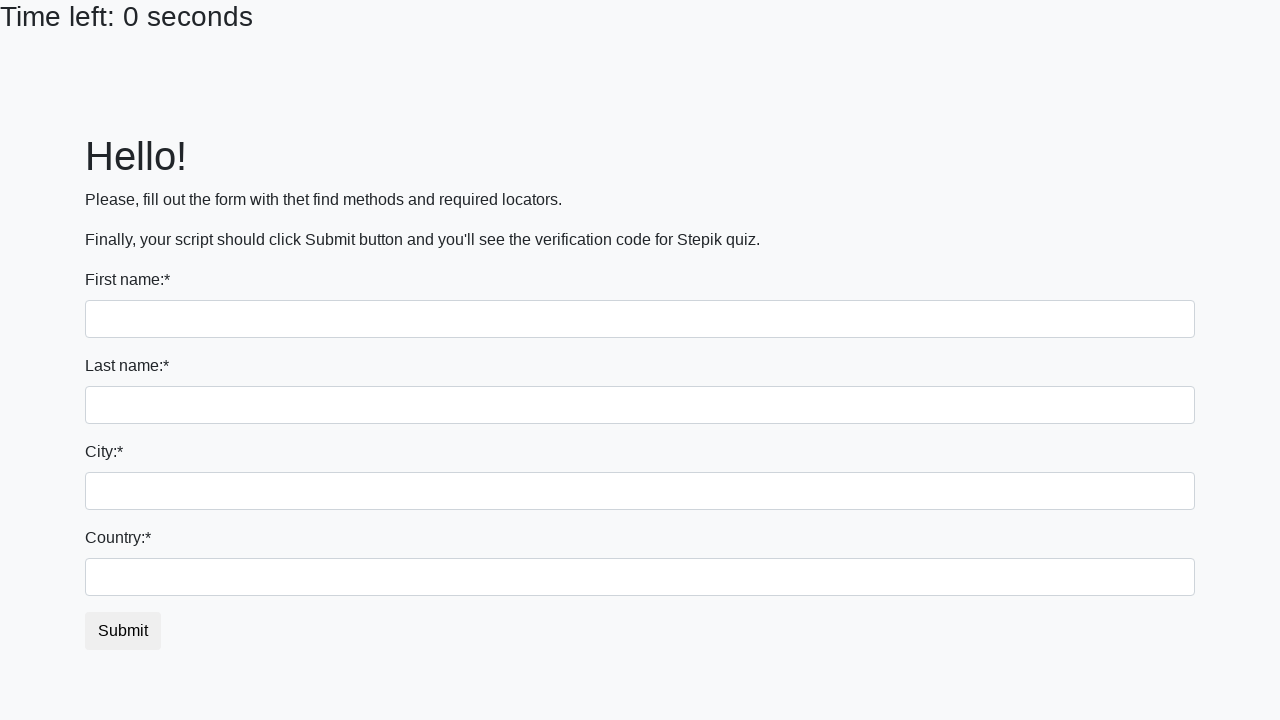